Tests file download functionality on DemoQA by navigating to the Elements section, selecting Upload and Download, and downloading a file.

Starting URL: https://demoqa.com

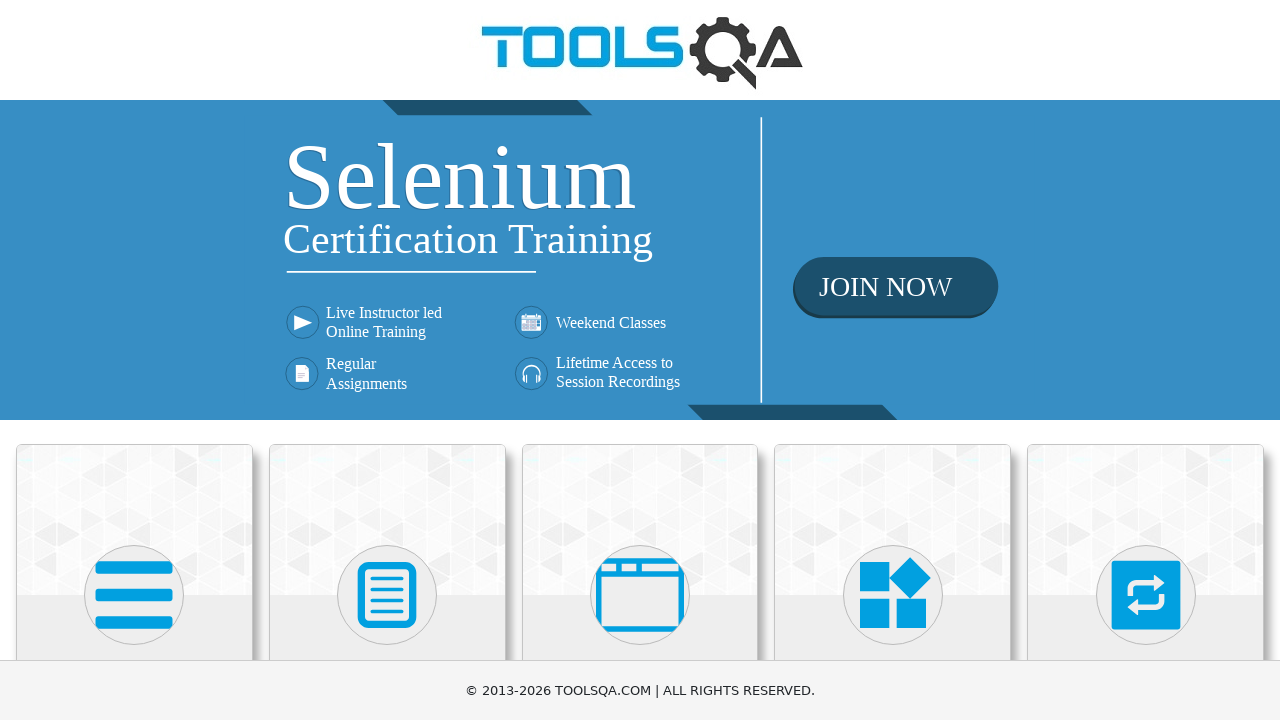

Clicked on Elements card from home page at (134, 360) on text=Elements
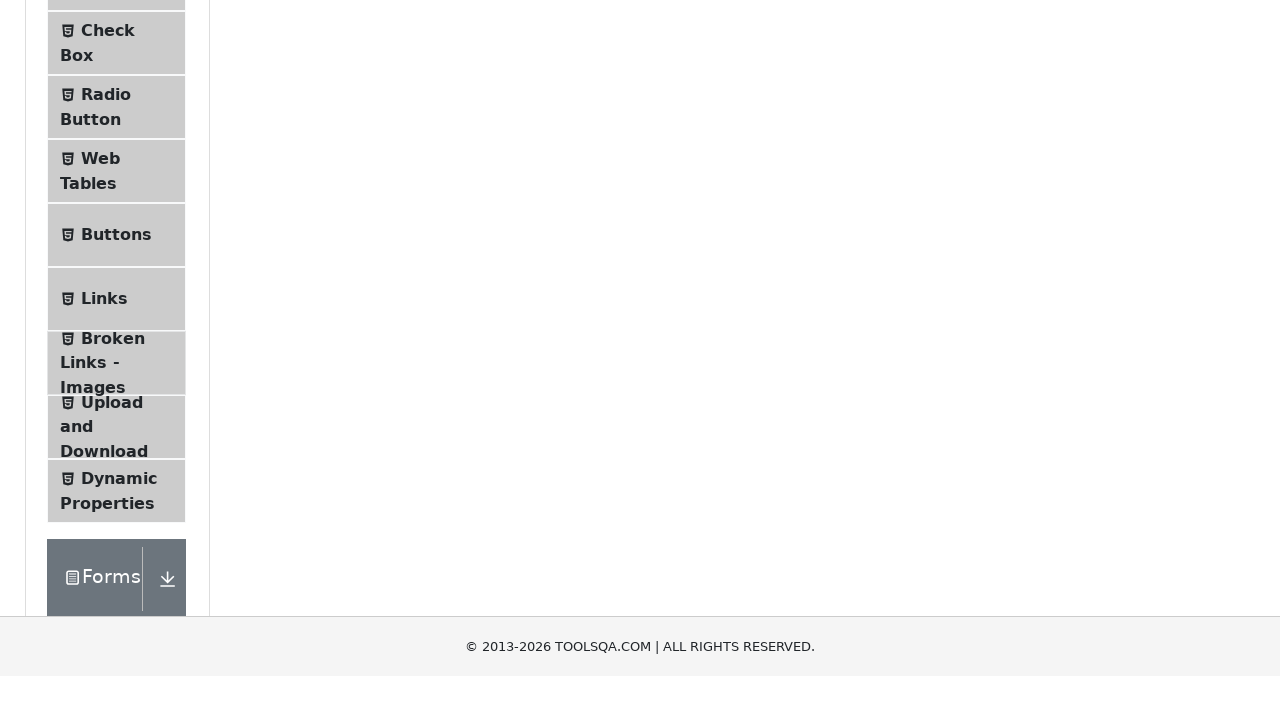

Clicked on Upload and Download from the left menu at (112, 335) on text=Upload and Download
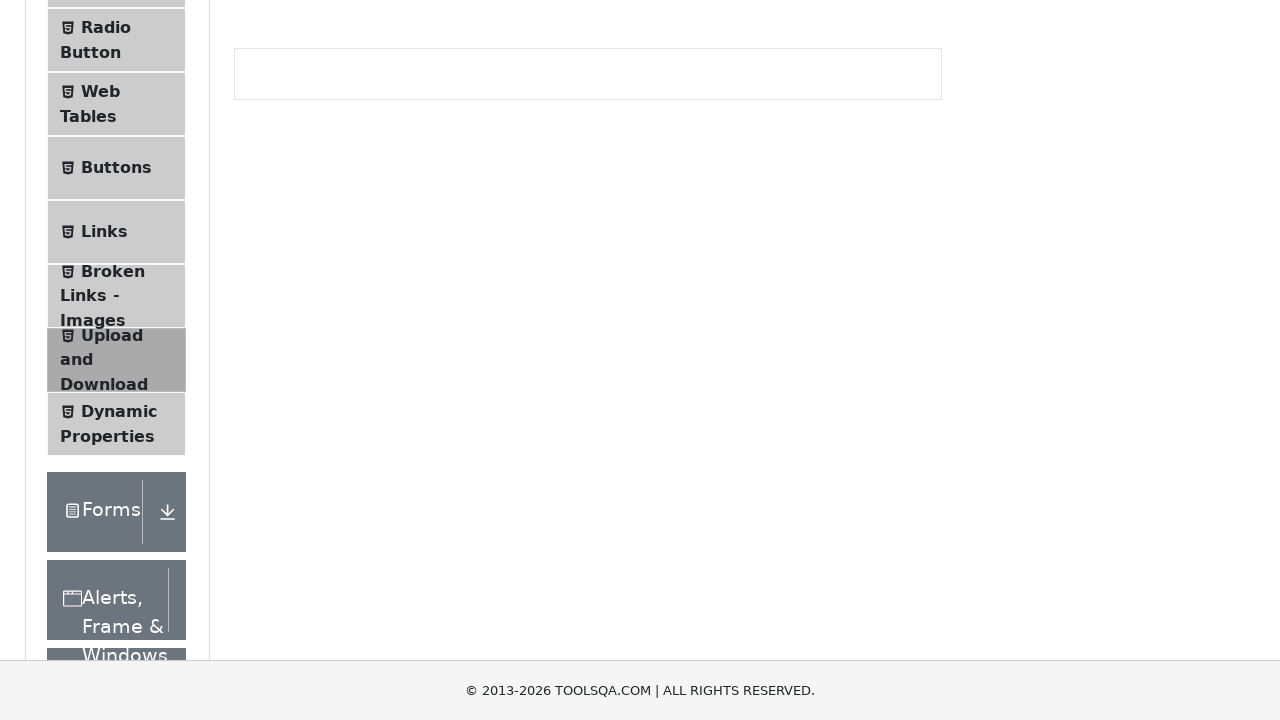

Clicked download button and file download started at (286, 242) on #downloadButton
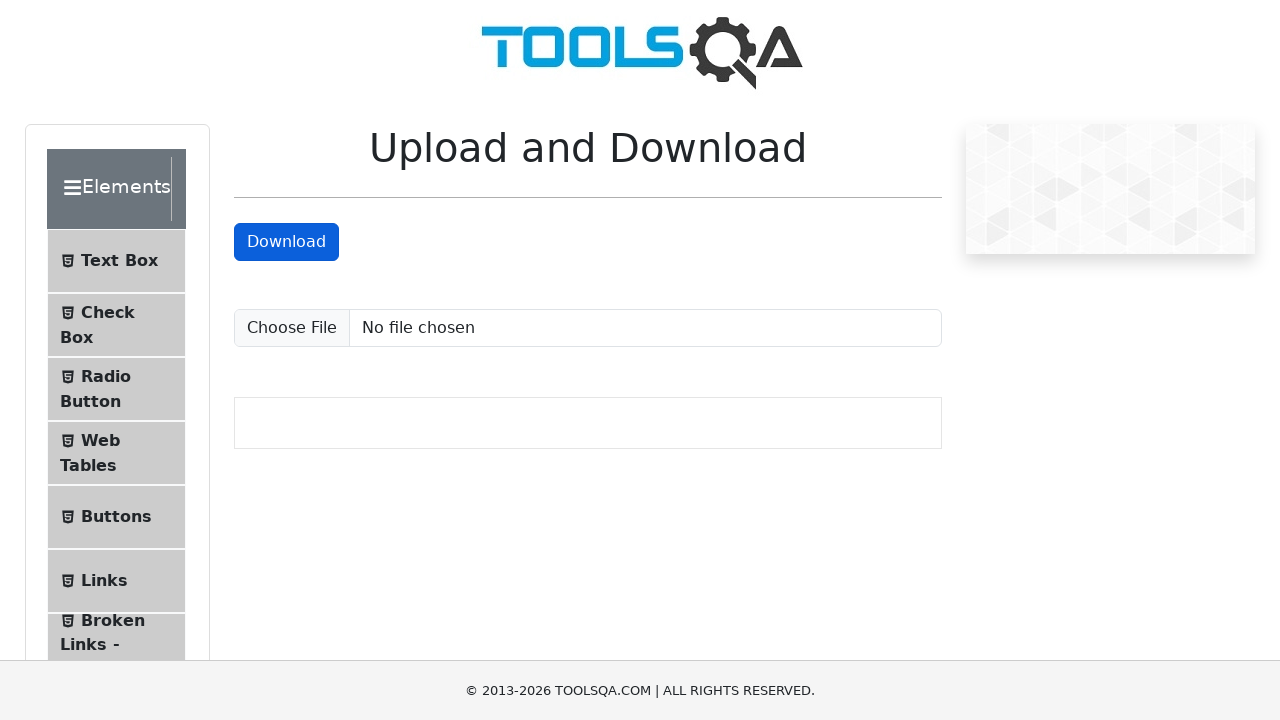

Verified file download completed successfully
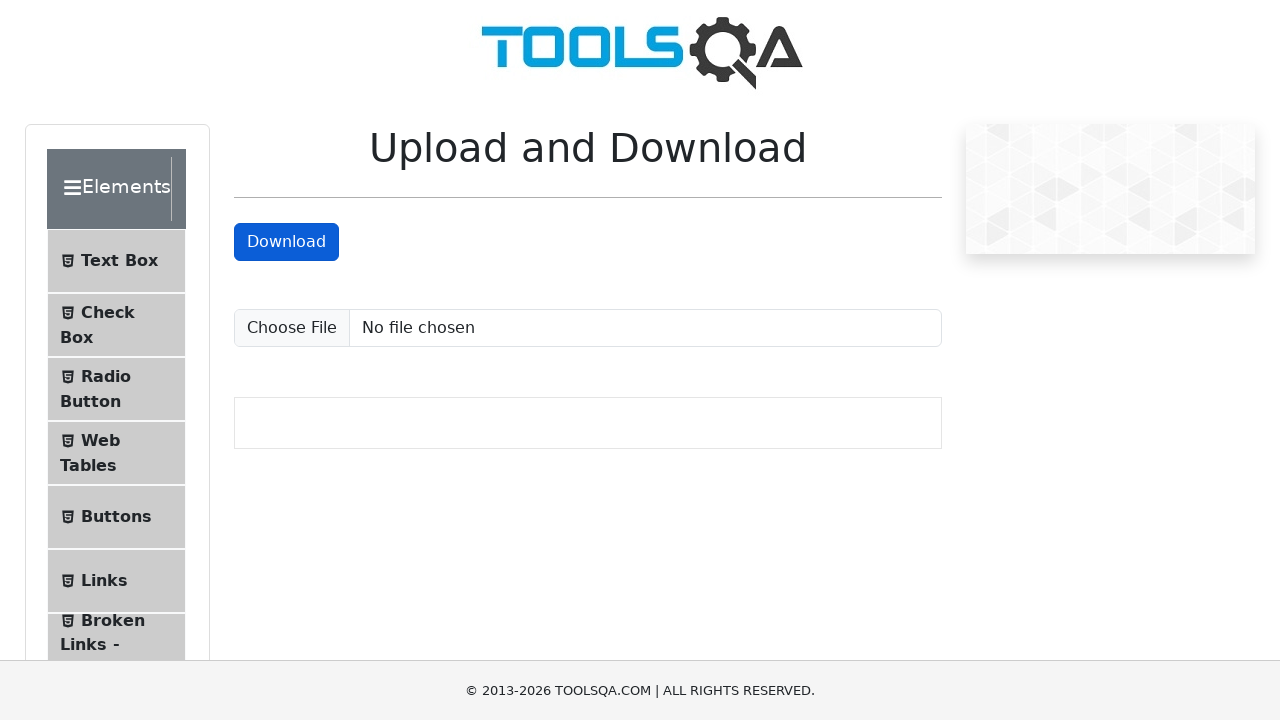

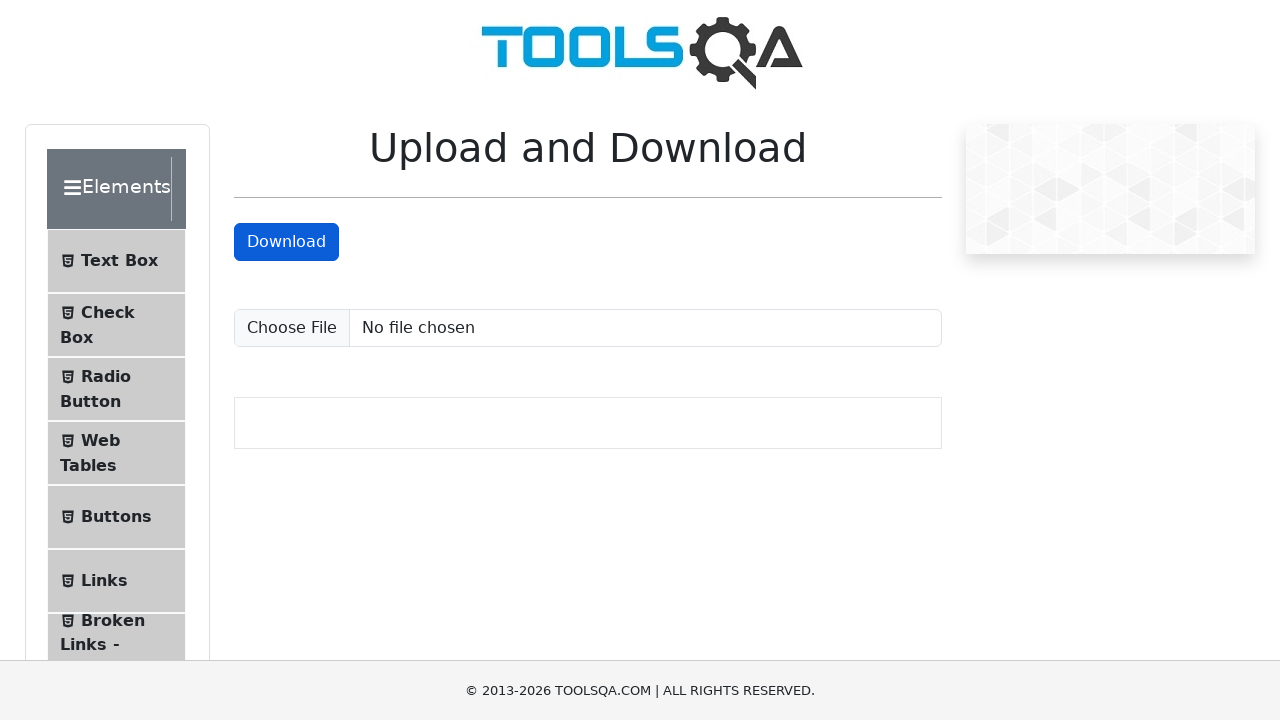